Opens a website, creates a new browser tab, and navigates to a different URL in the new tab

Starting URL: https://opensource-demo.orangehrmlive.com/

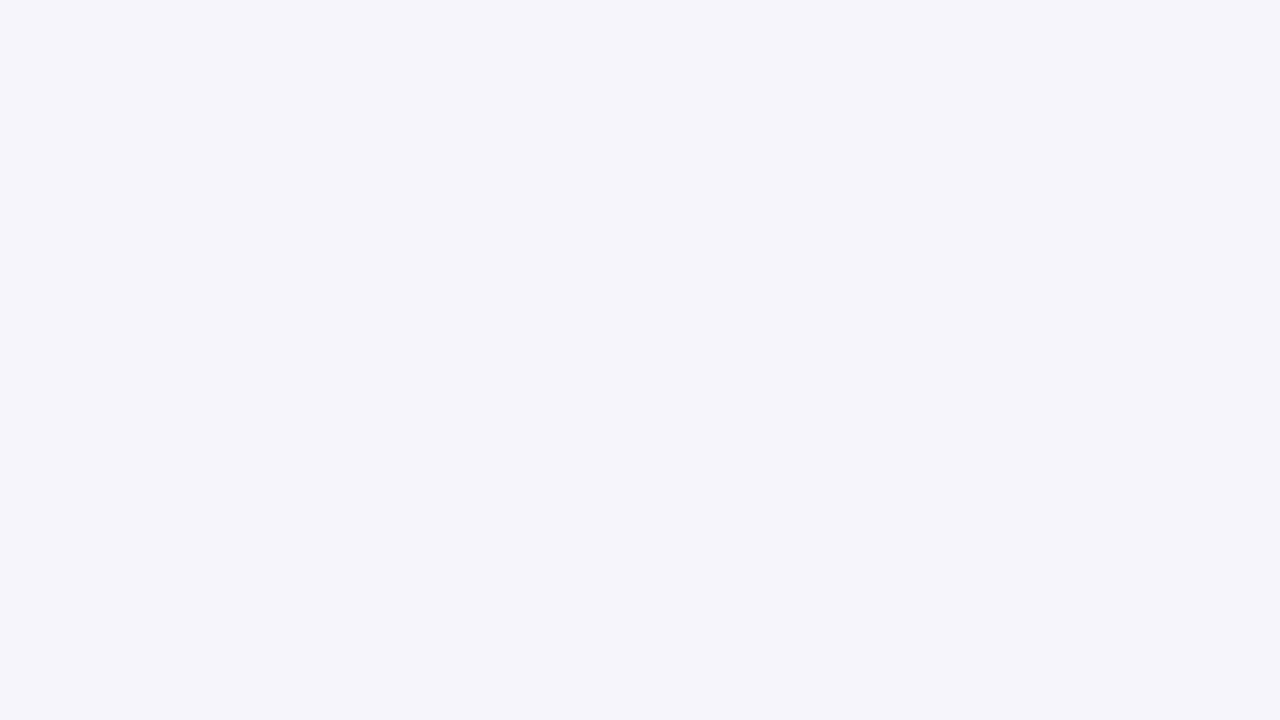

Opened a new browser tab
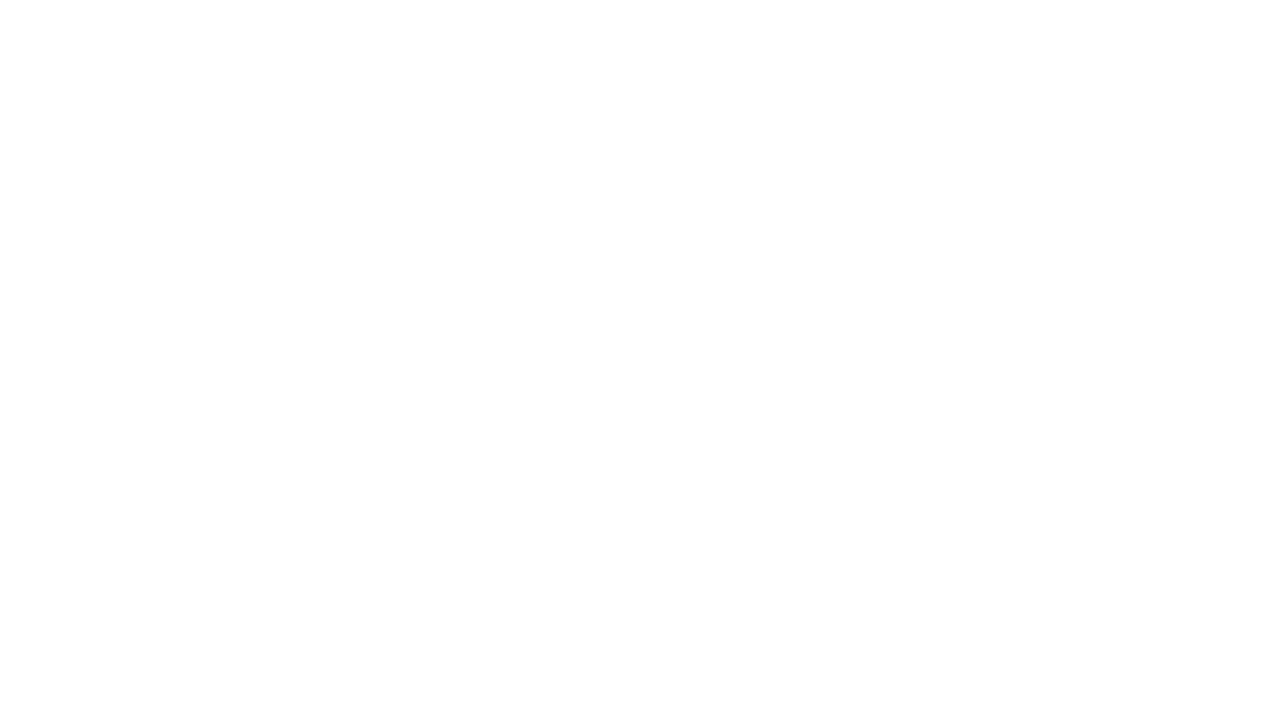

Navigated to https://formy-project.herokuapp.com/ in new tab
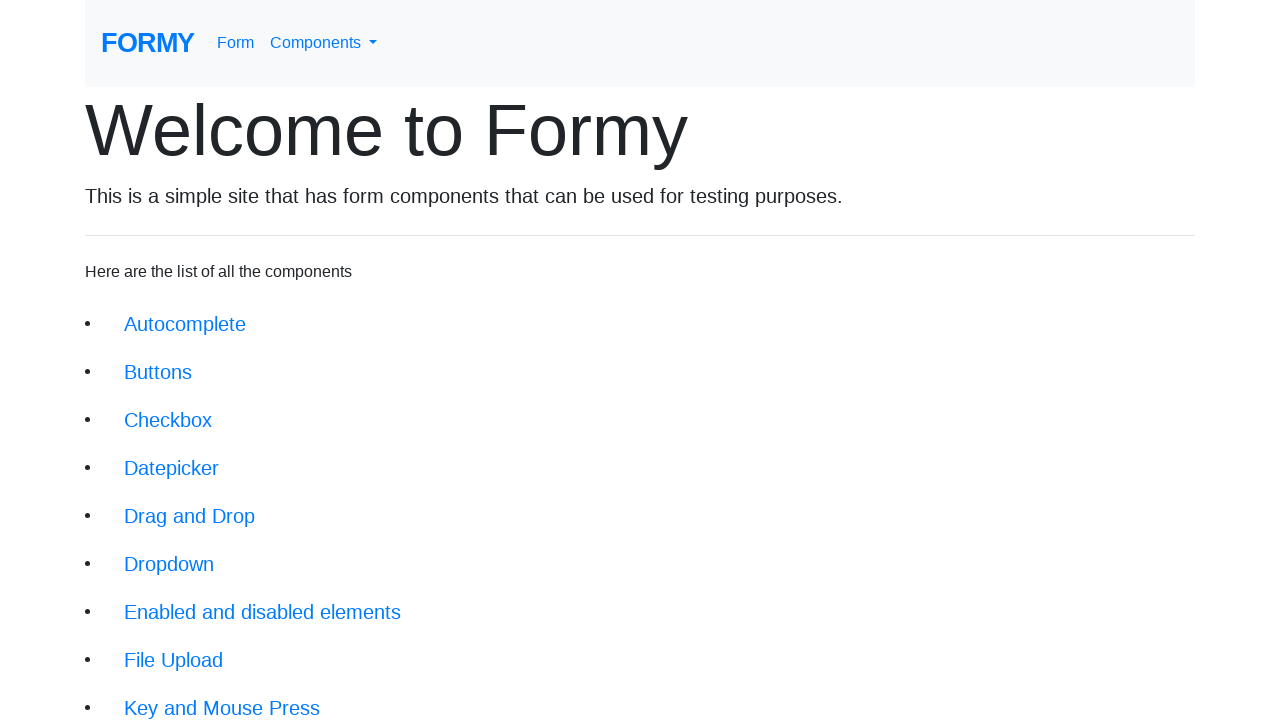

Page loaded successfully (domcontentloaded)
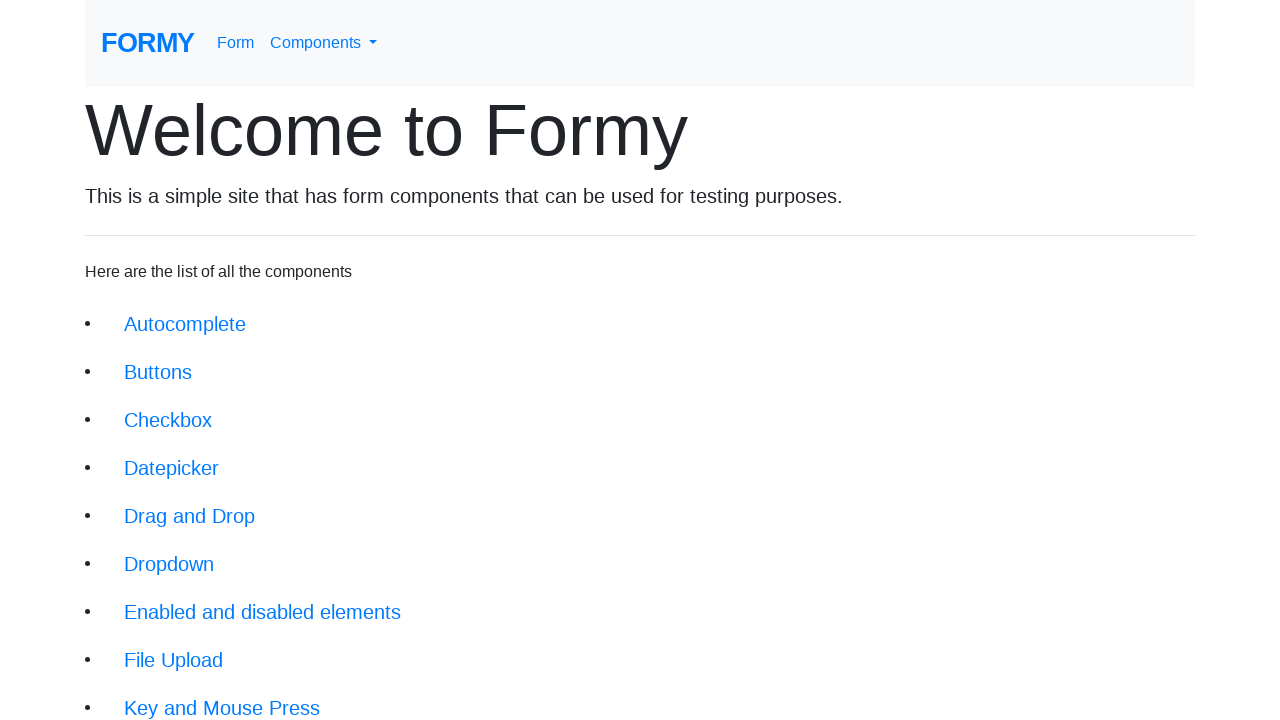

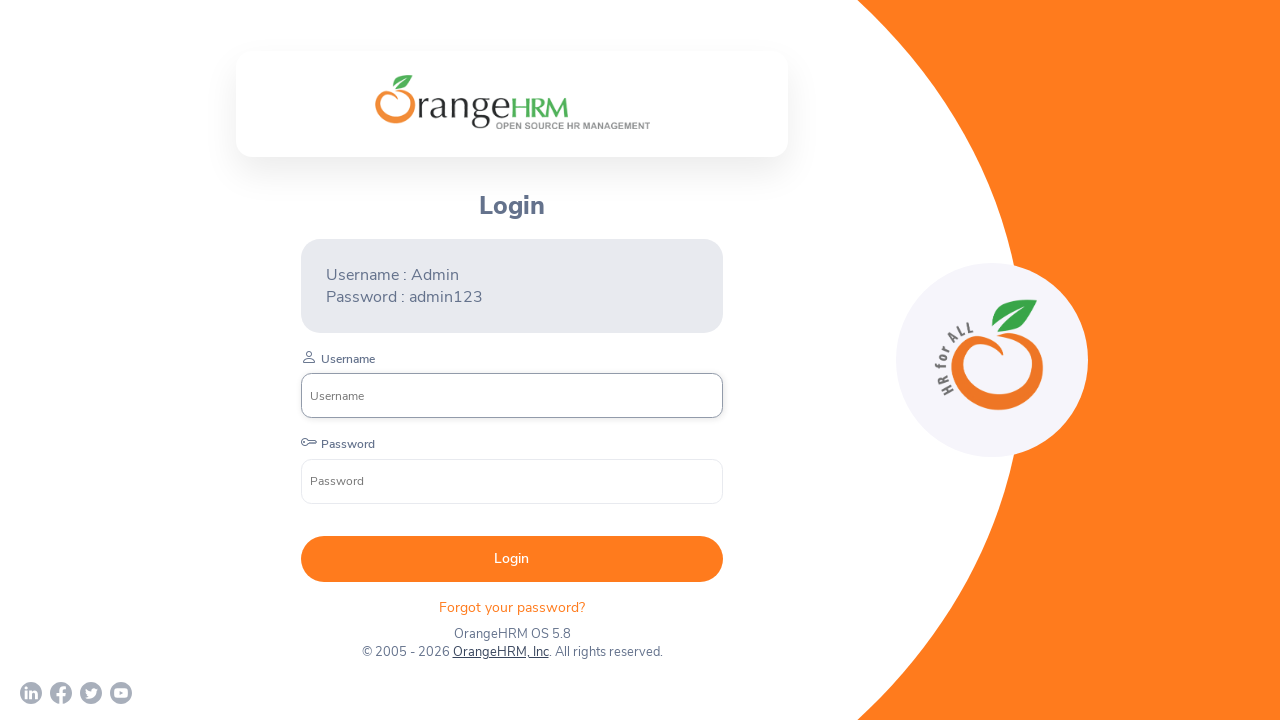